Tests the links page by clicking on a "created" link and verifying that the response message shows a 201 status code

Starting URL: https://demoqa.com/links

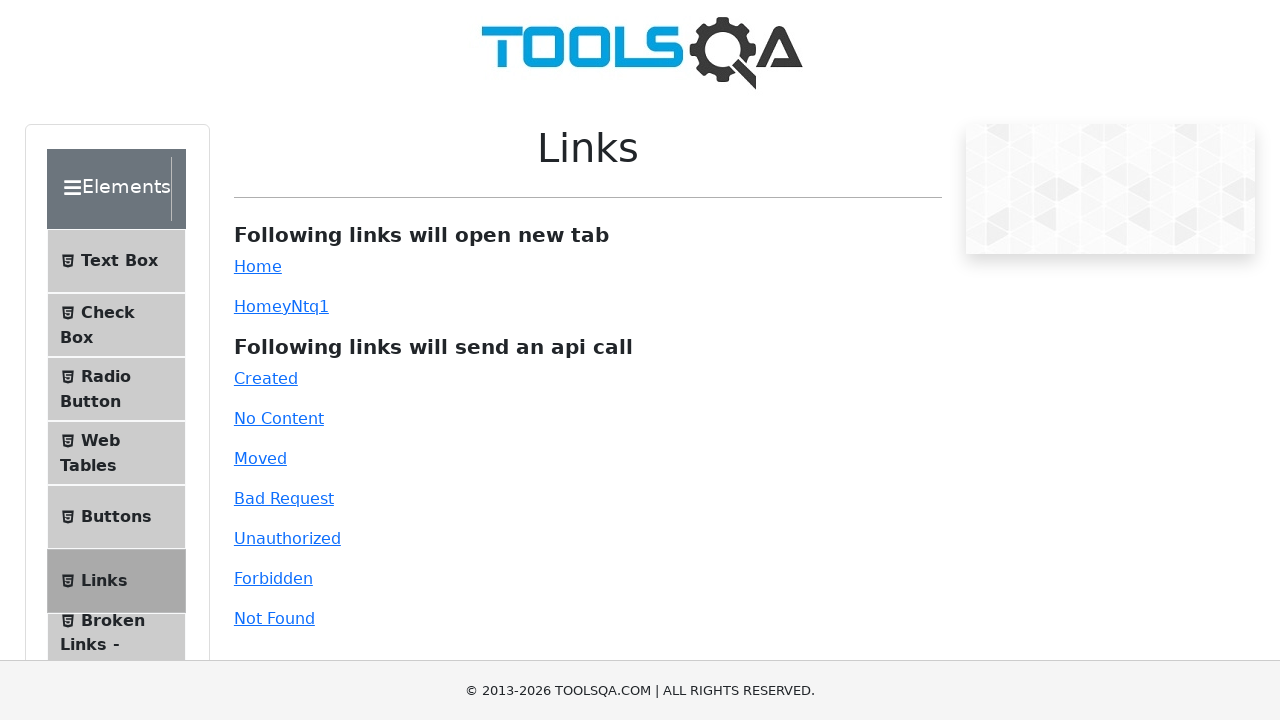

Clicked on the 'created' link at (266, 378) on a#created
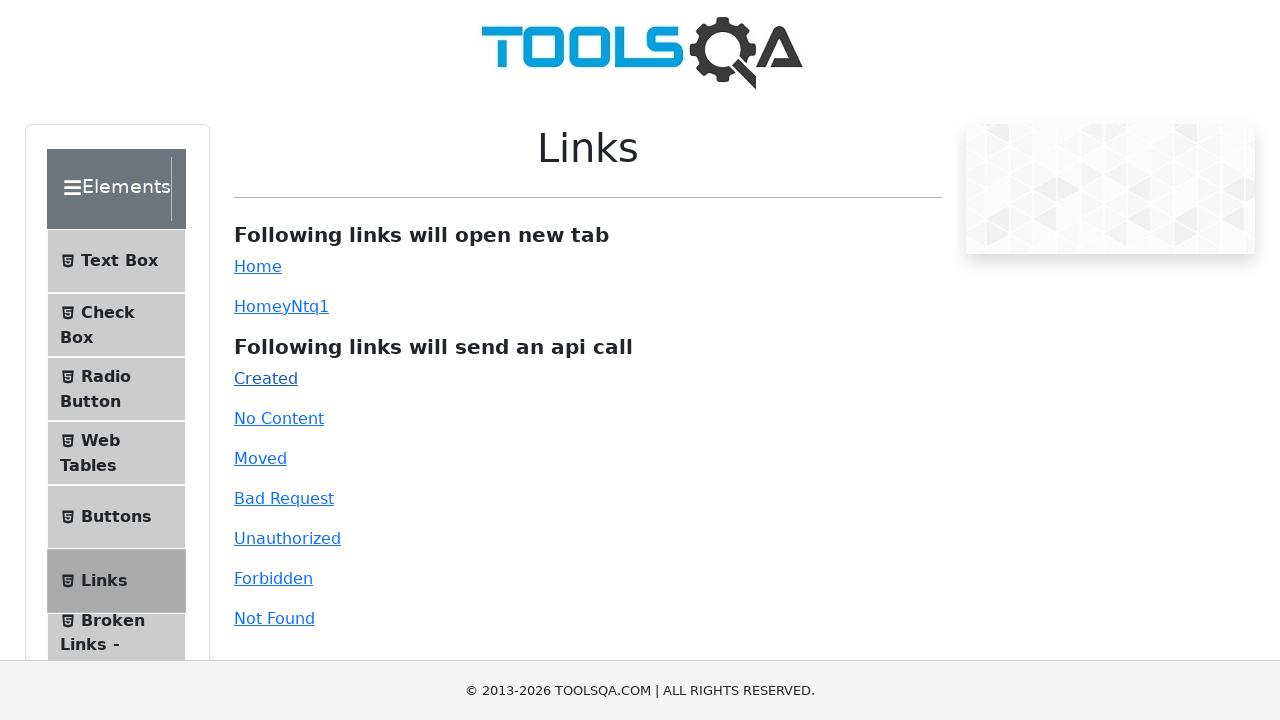

Response message appeared with selector 'p#linkResponse'
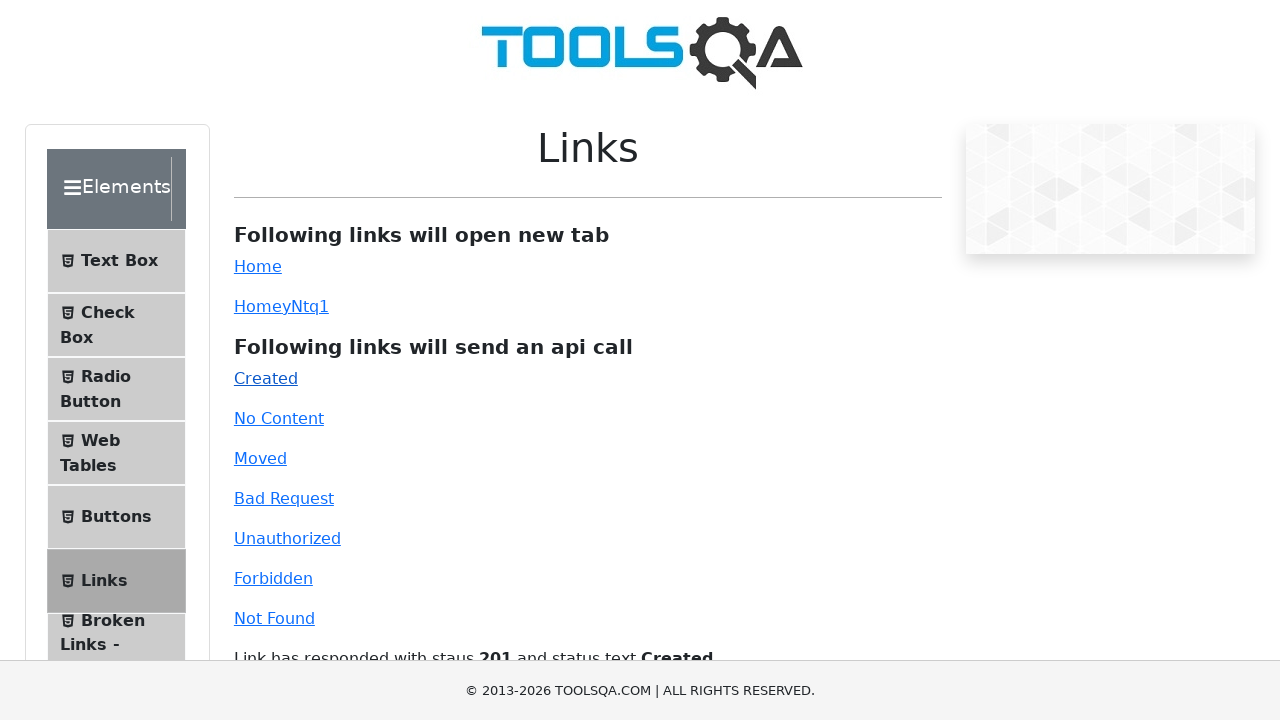

Scrolled response message into view
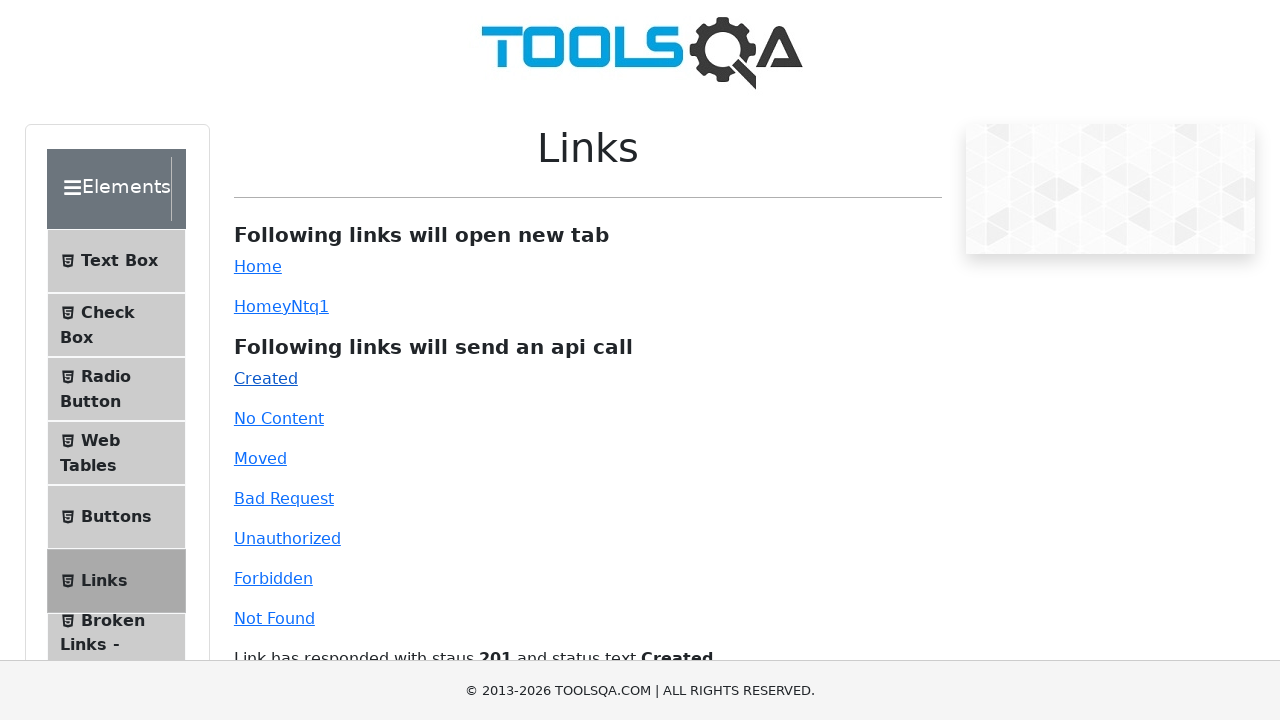

Verified response message contains '201' status code and 'Created' status text
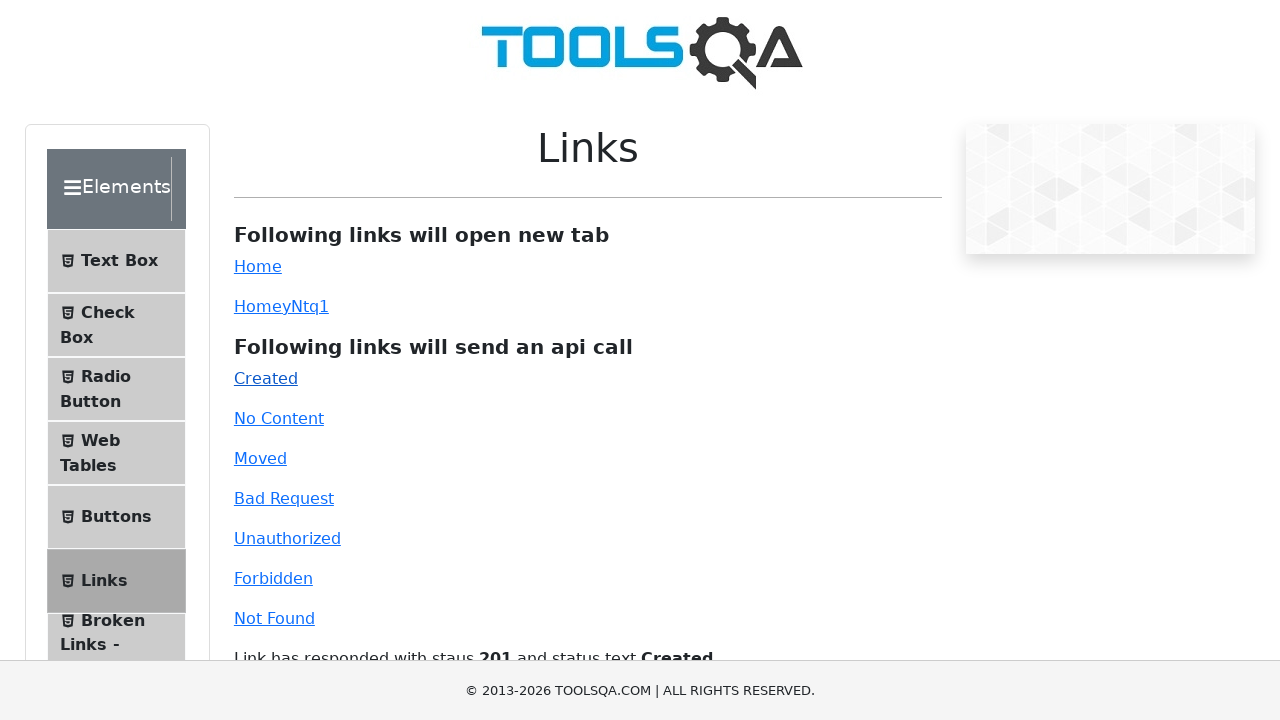

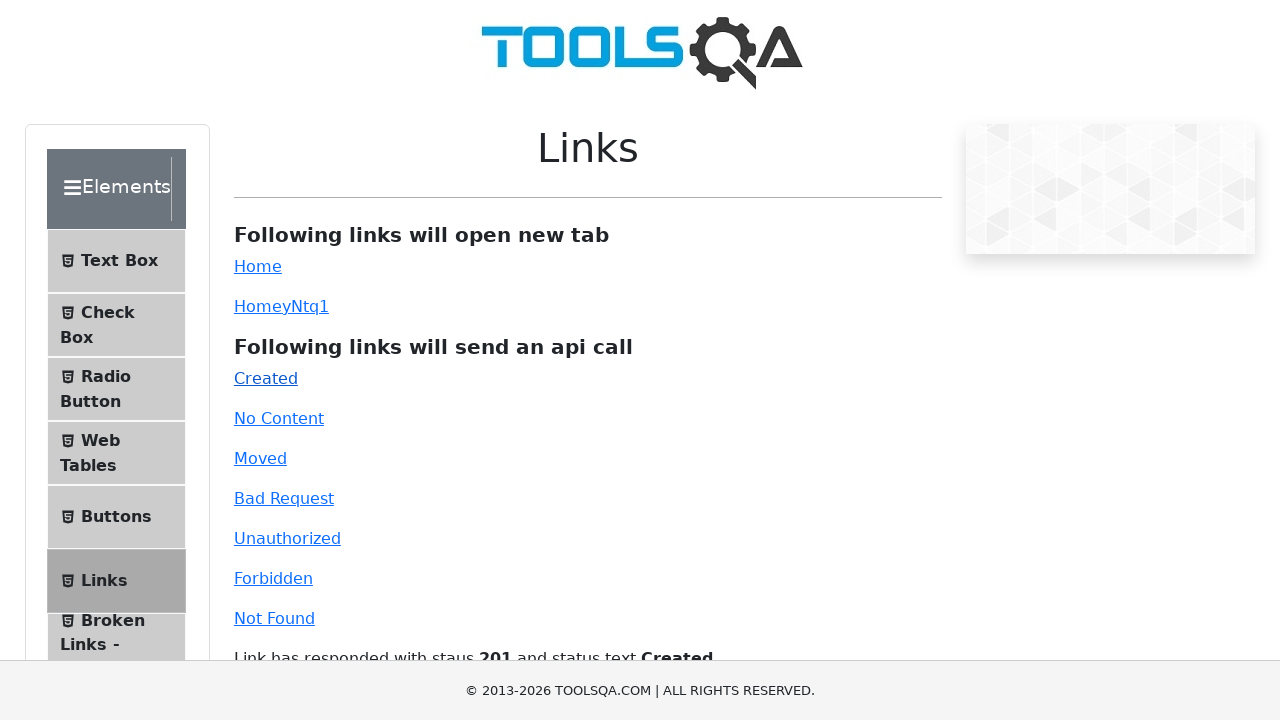